Tests notification message functionality by clicking a link and verifying that a flash notification message appears

Starting URL: http://the-internet.herokuapp.com/notification_message_rendered

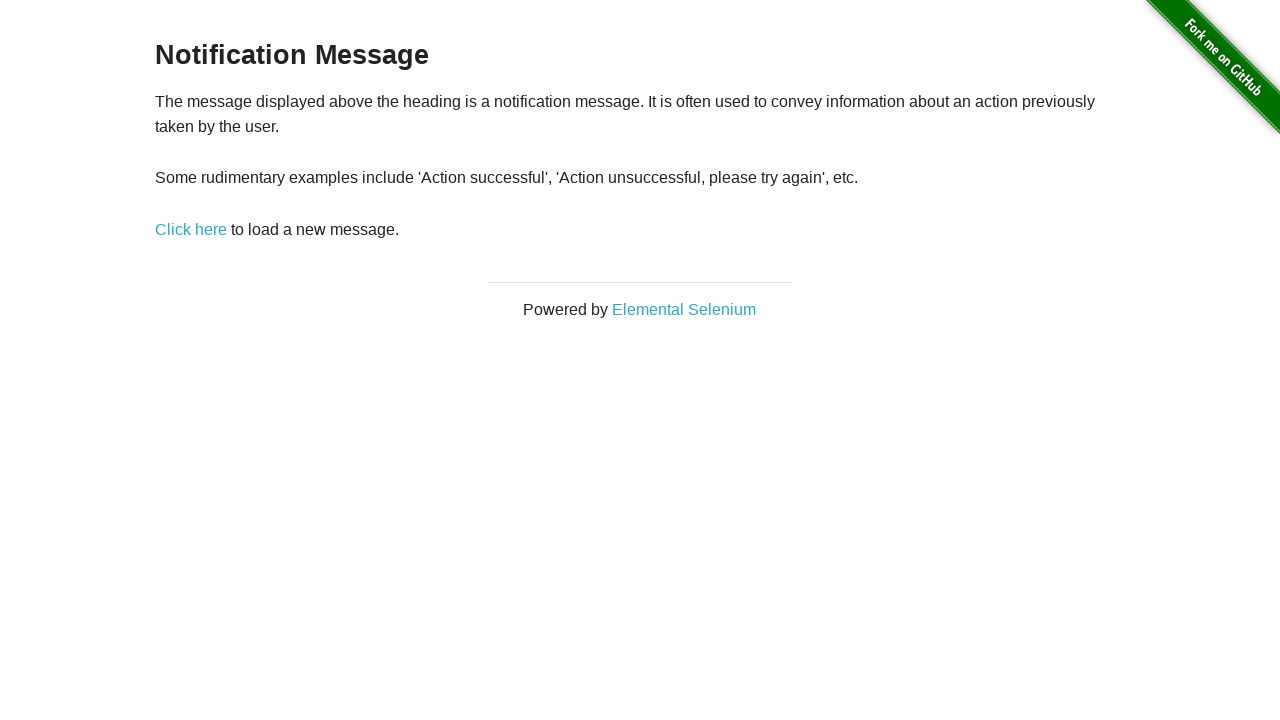

Clicked 'here' link to trigger notification at (191, 229) on a:has-text('here')
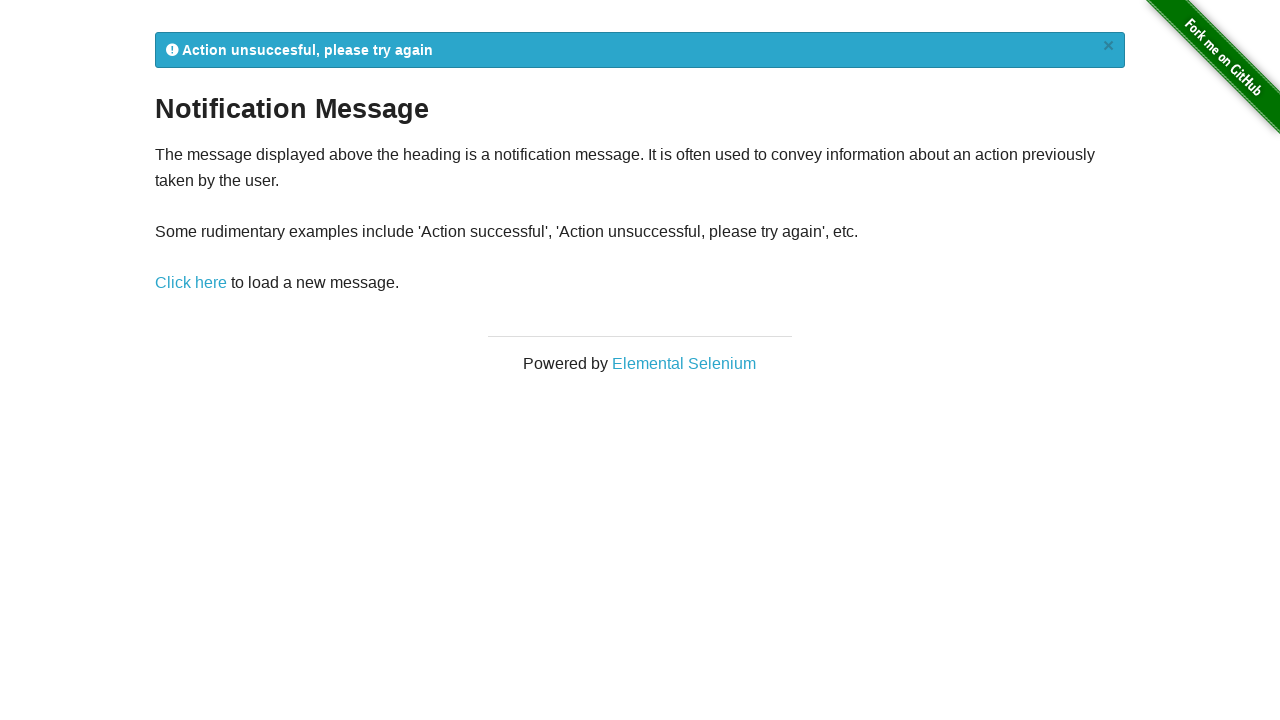

Flash notification message appeared and loaded
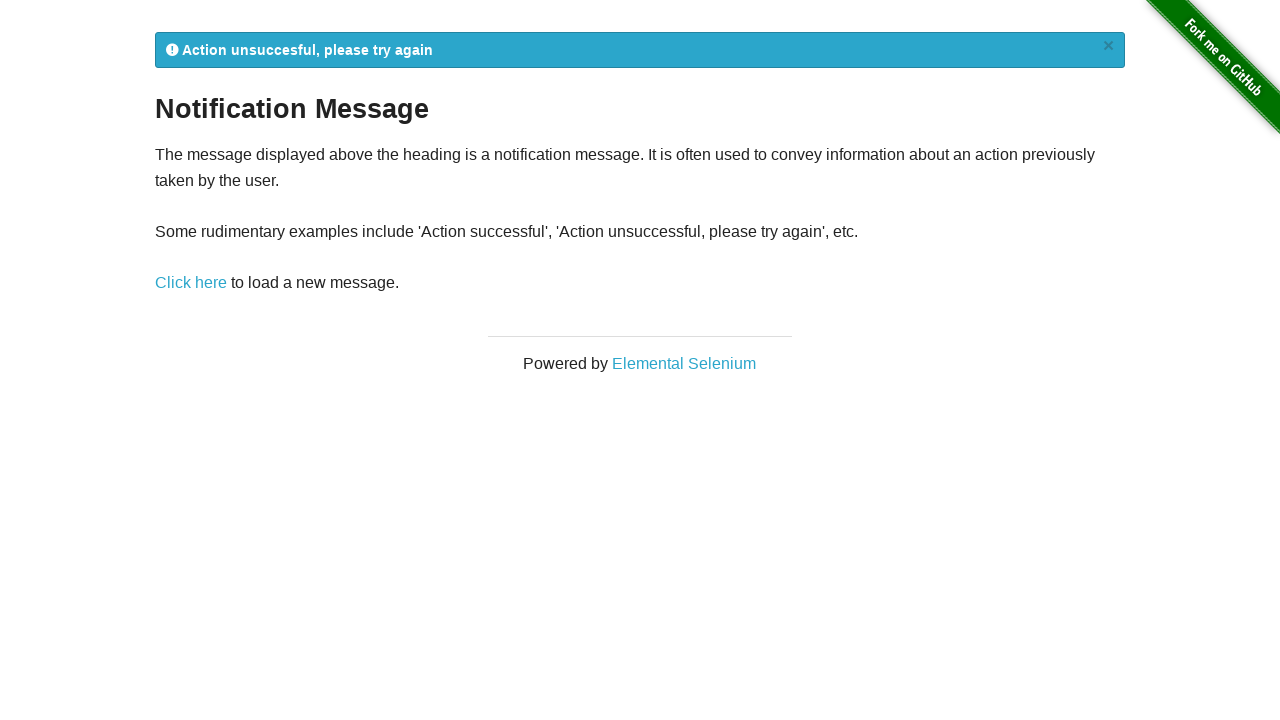

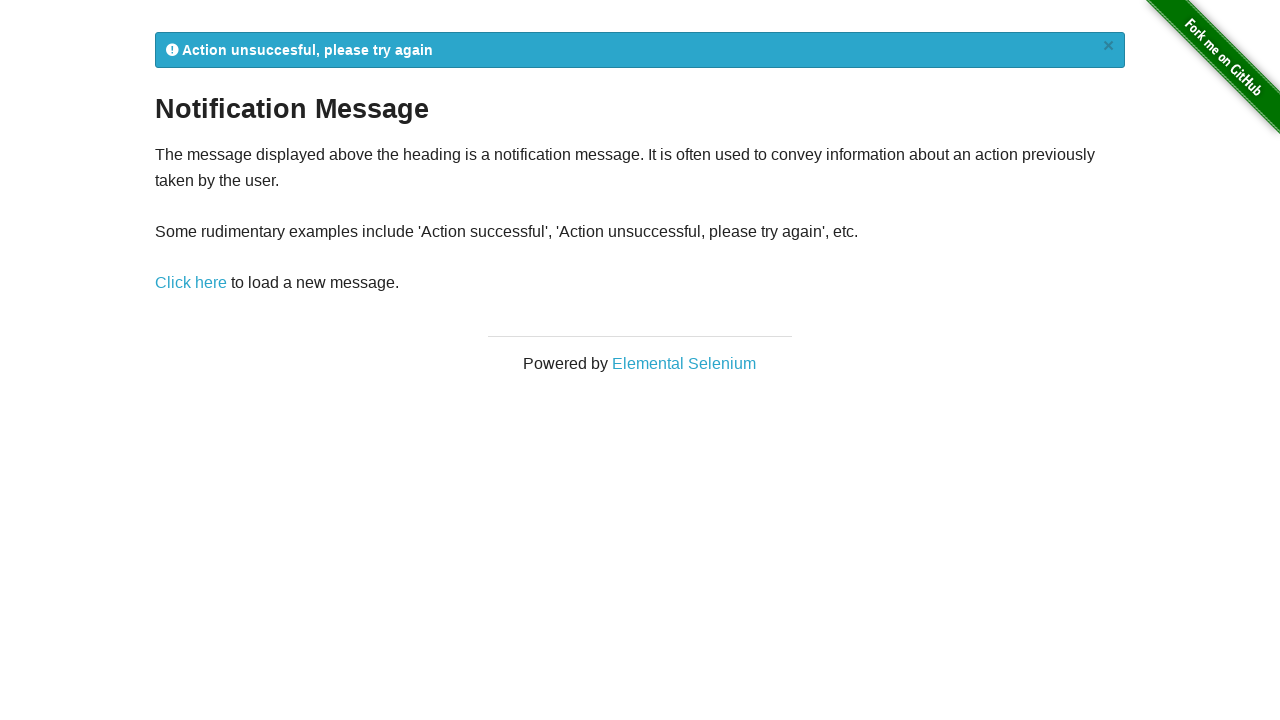